Tests keyboard shortcuts functionality by copying text from one textarea to another using Ctrl+A, Ctrl+C, Tab, and Ctrl+V keyboard combinations

Starting URL: https://text-compare.com/

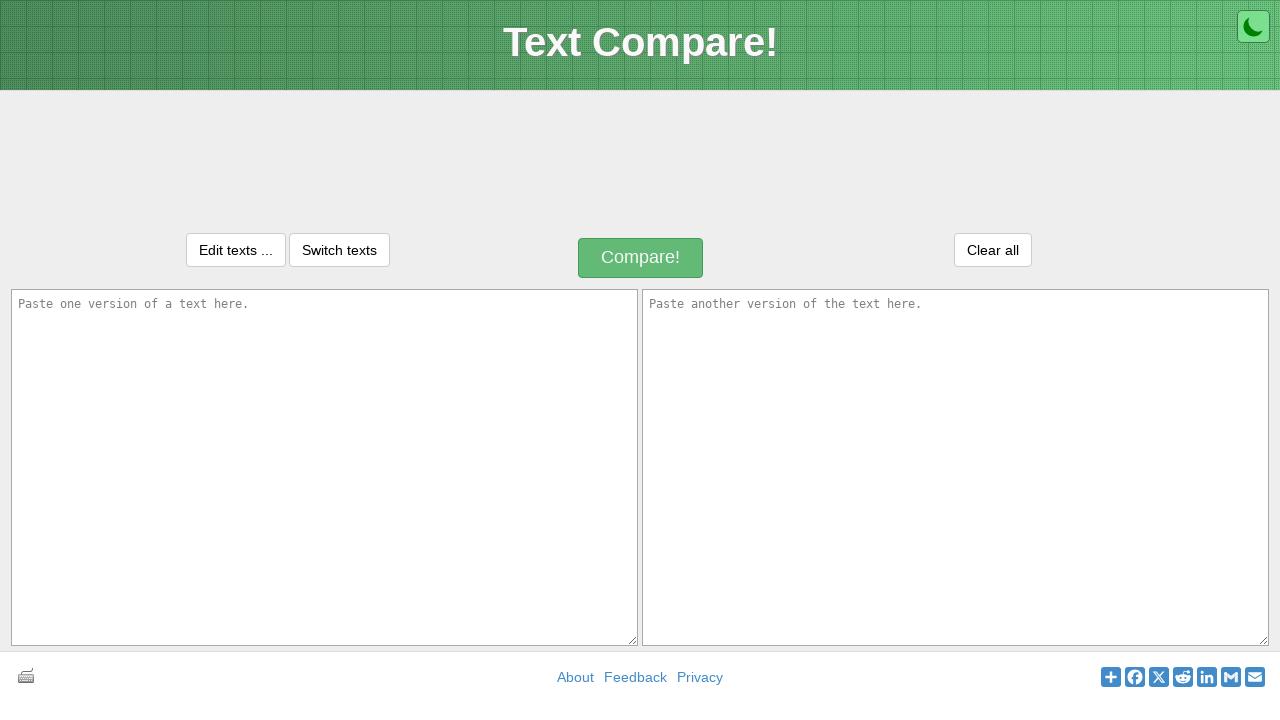

Located the first textarea element
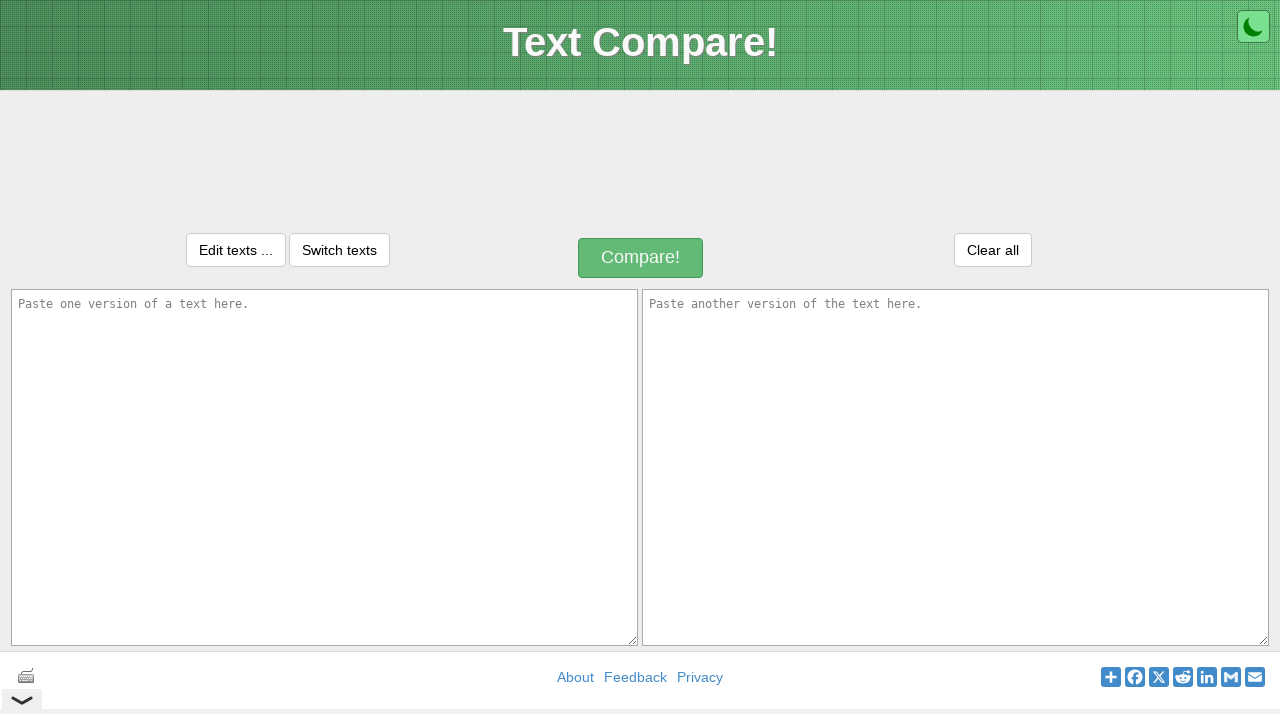

Located the second textarea element
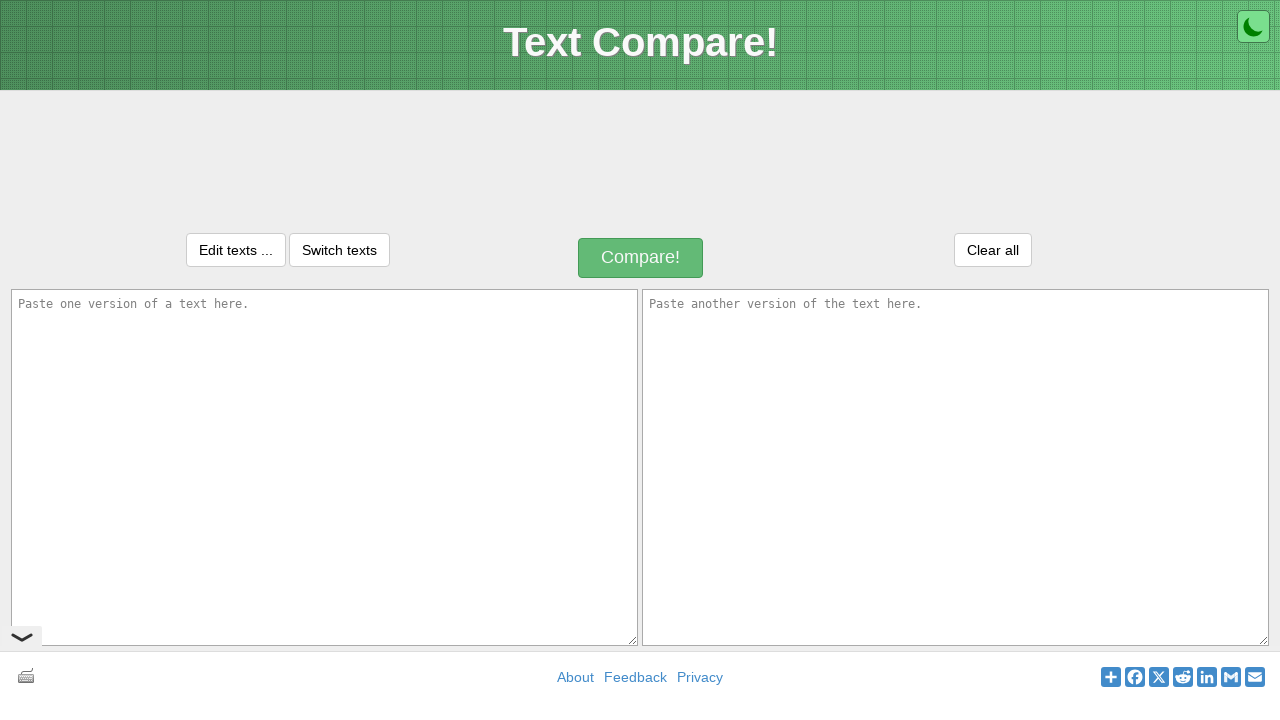

Filled first textarea with 'welcome' on textarea#inputText1
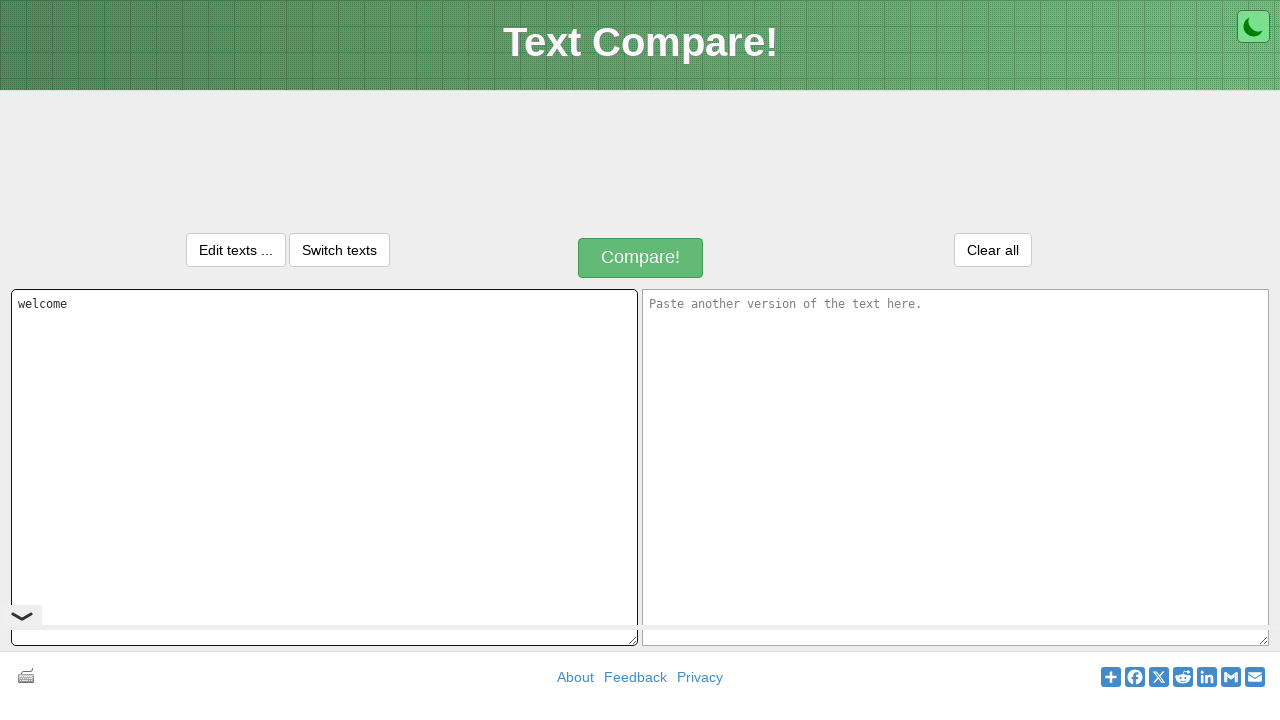

Selected all text in first textarea using Ctrl+A on textarea#inputText1
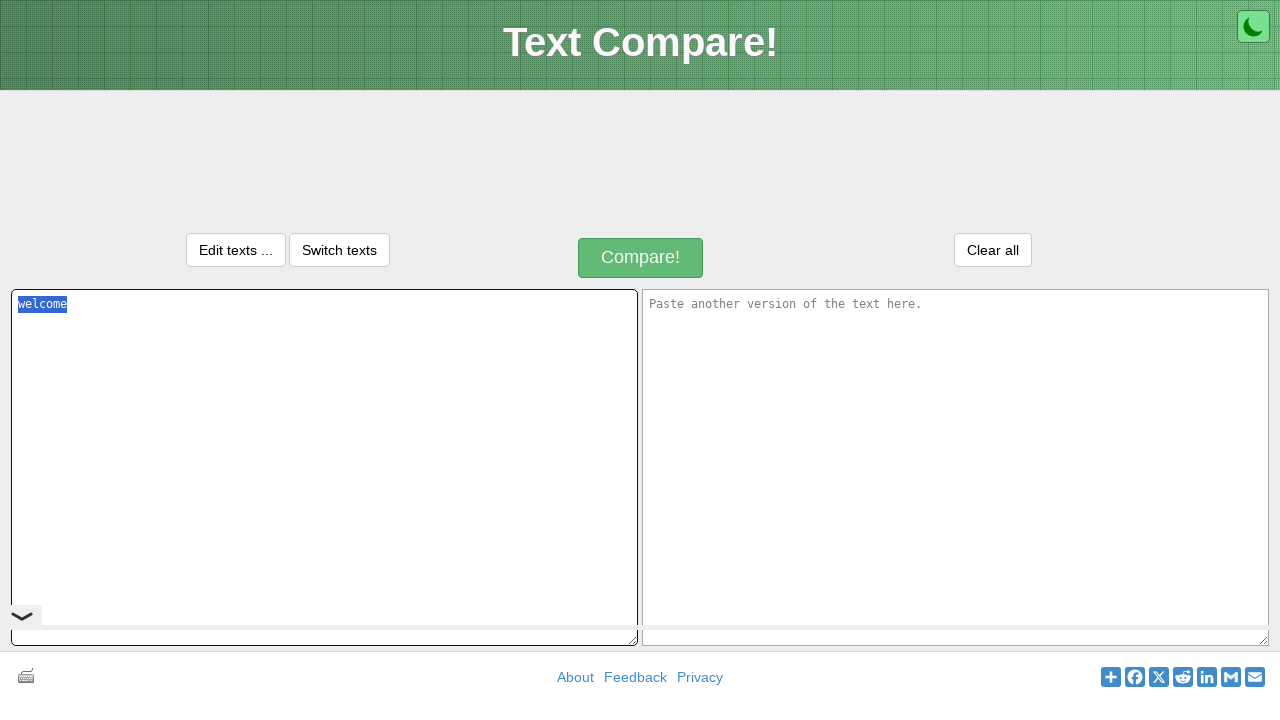

Copied selected text from first textarea using Ctrl+C on textarea#inputText1
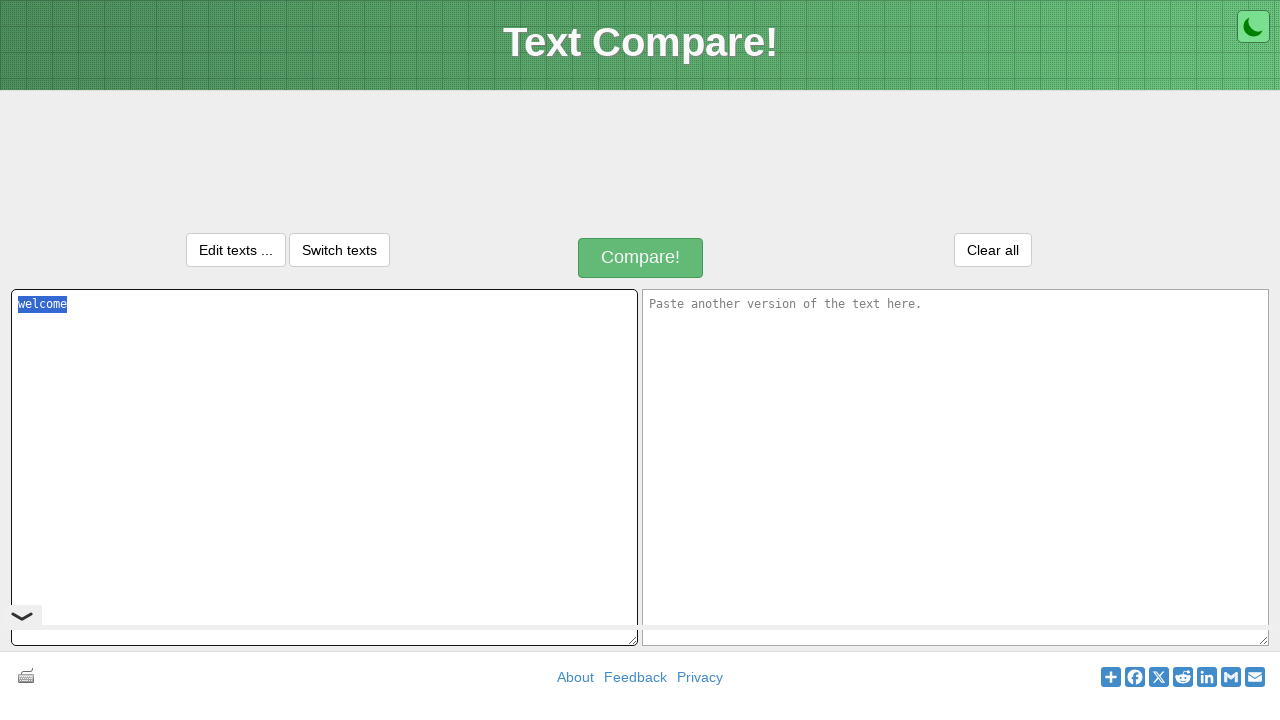

Pressed Tab to switch focus to second textarea
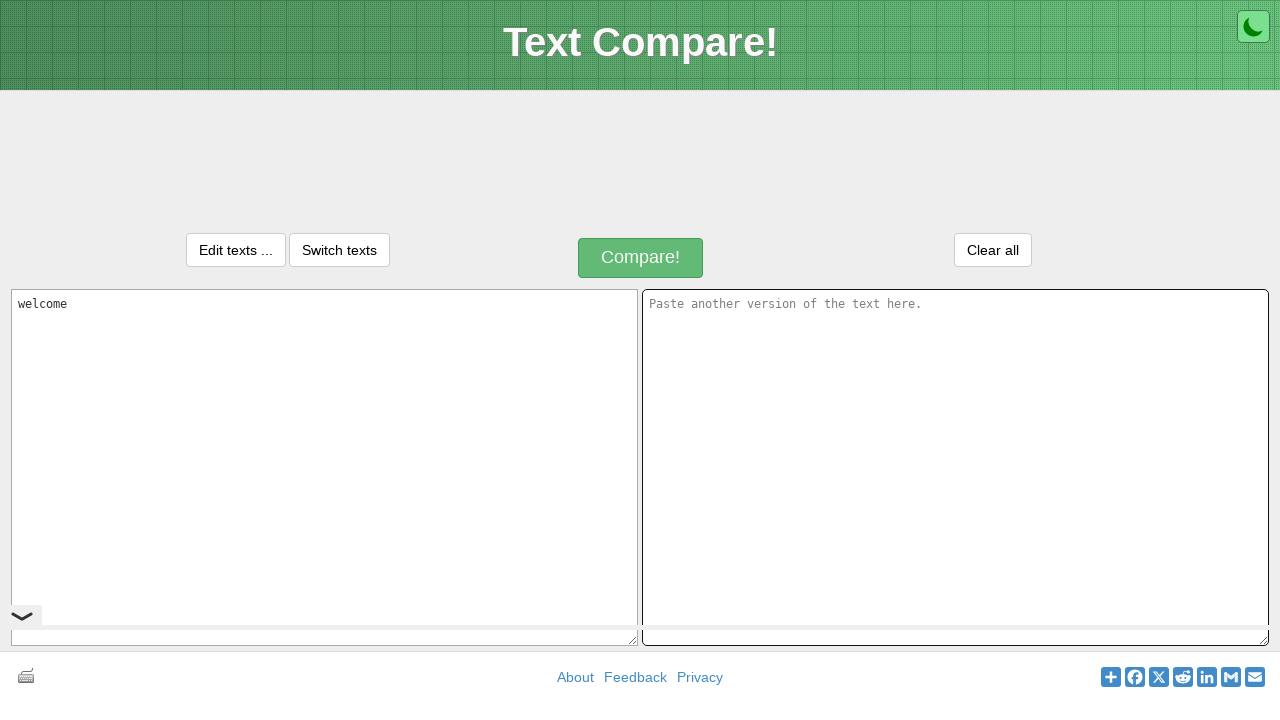

Pasted copied text into second textarea using Ctrl+V on textarea#inputText2
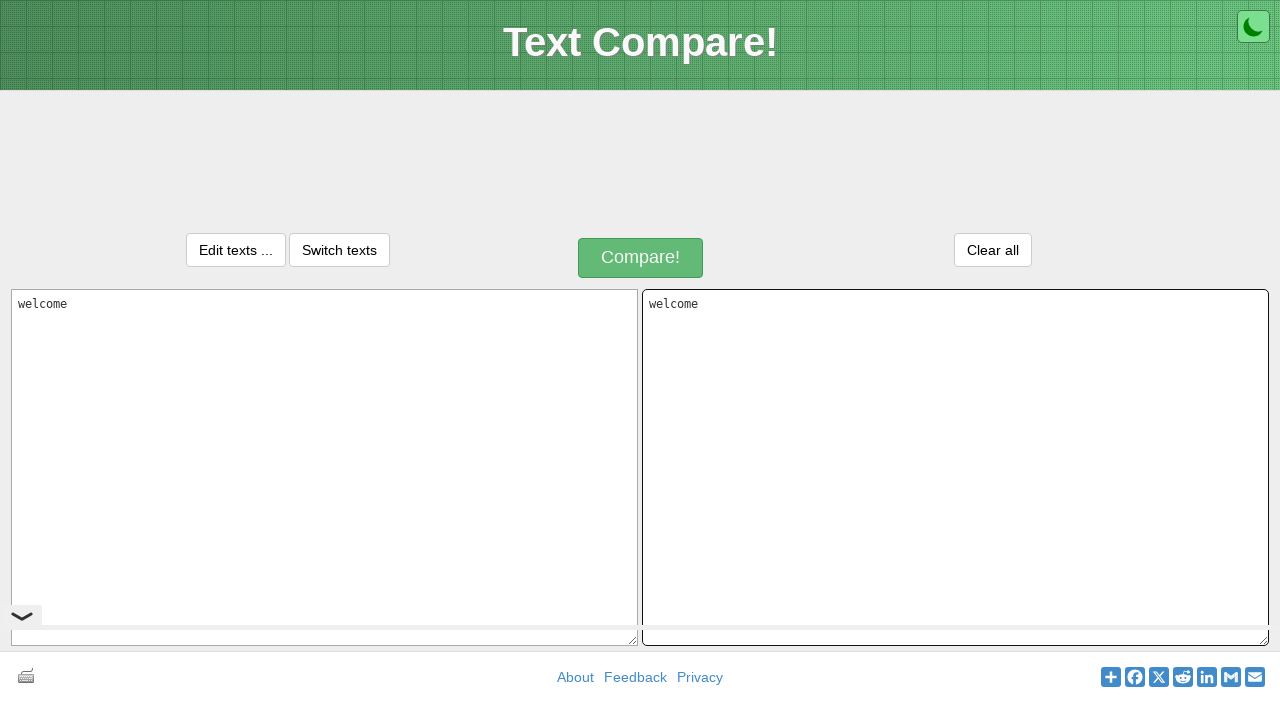

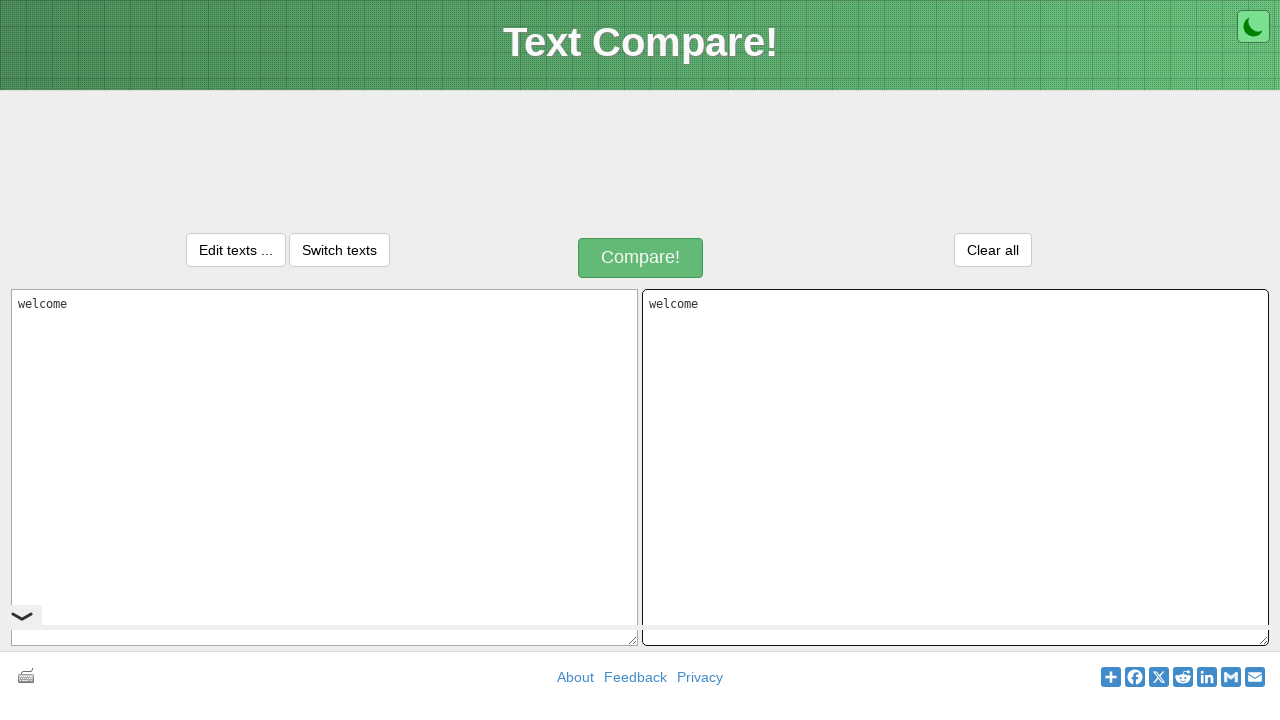